Tests that the currently applied filter is highlighted with the selected class

Starting URL: https://demo.playwright.dev/todomvc

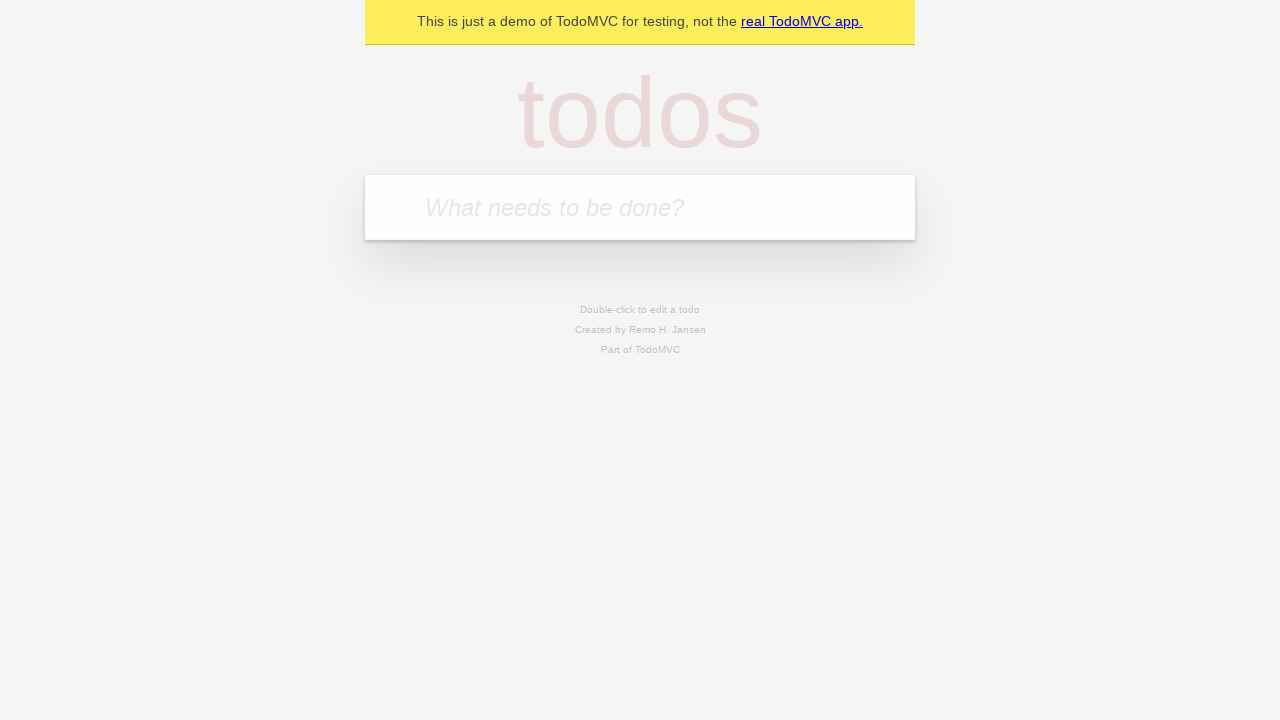

Filled todo input with 'buy some cheese' on internal:attr=[placeholder="What needs to be done?"i]
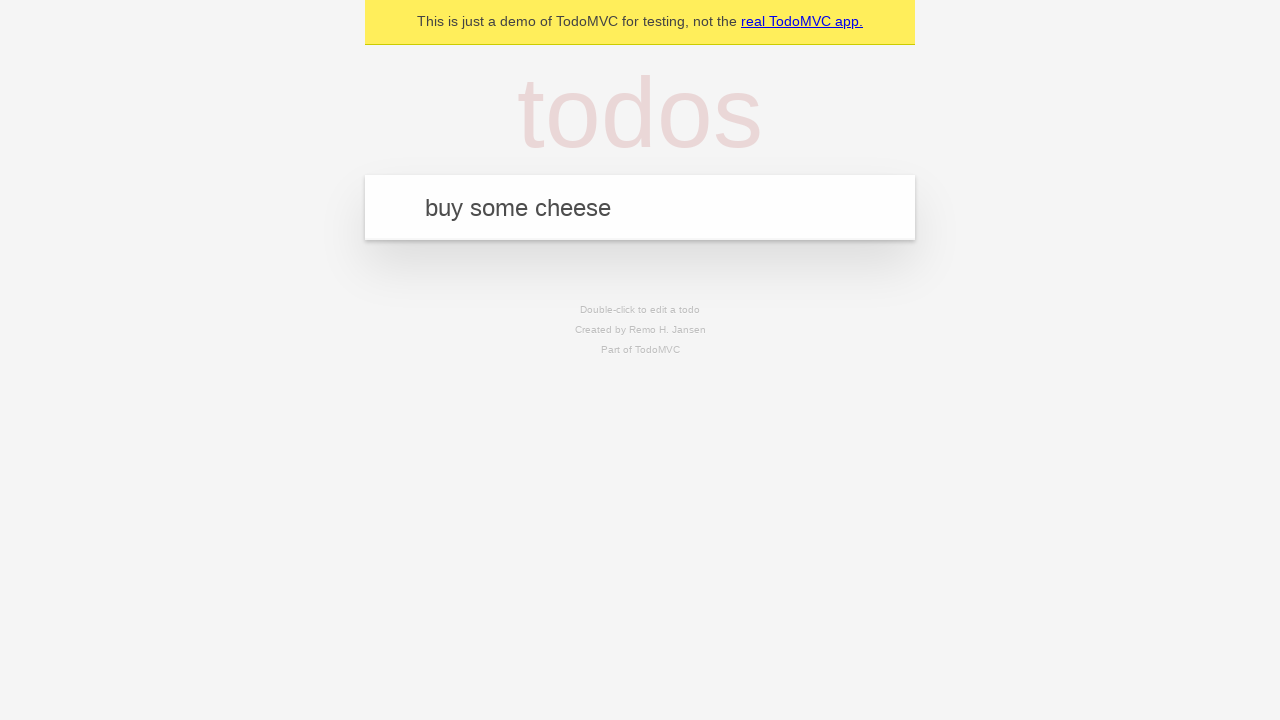

Pressed Enter to create todo 'buy some cheese' on internal:attr=[placeholder="What needs to be done?"i]
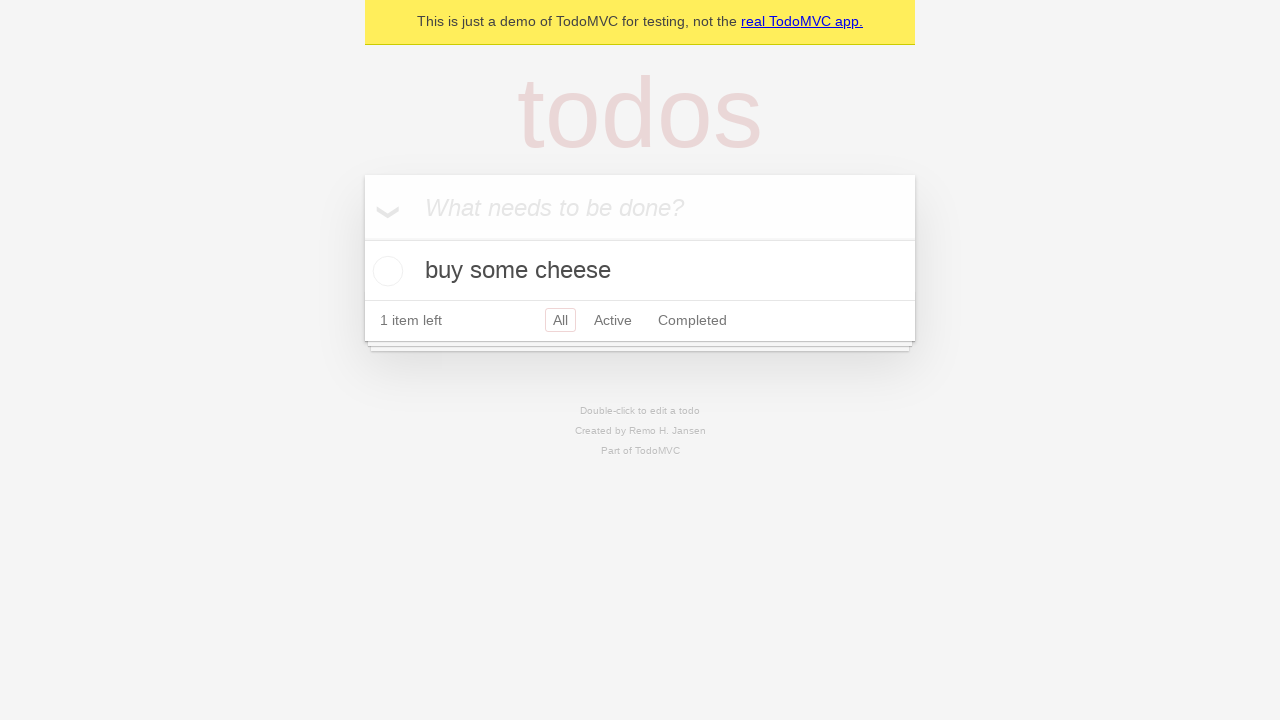

Filled todo input with 'feed the cat' on internal:attr=[placeholder="What needs to be done?"i]
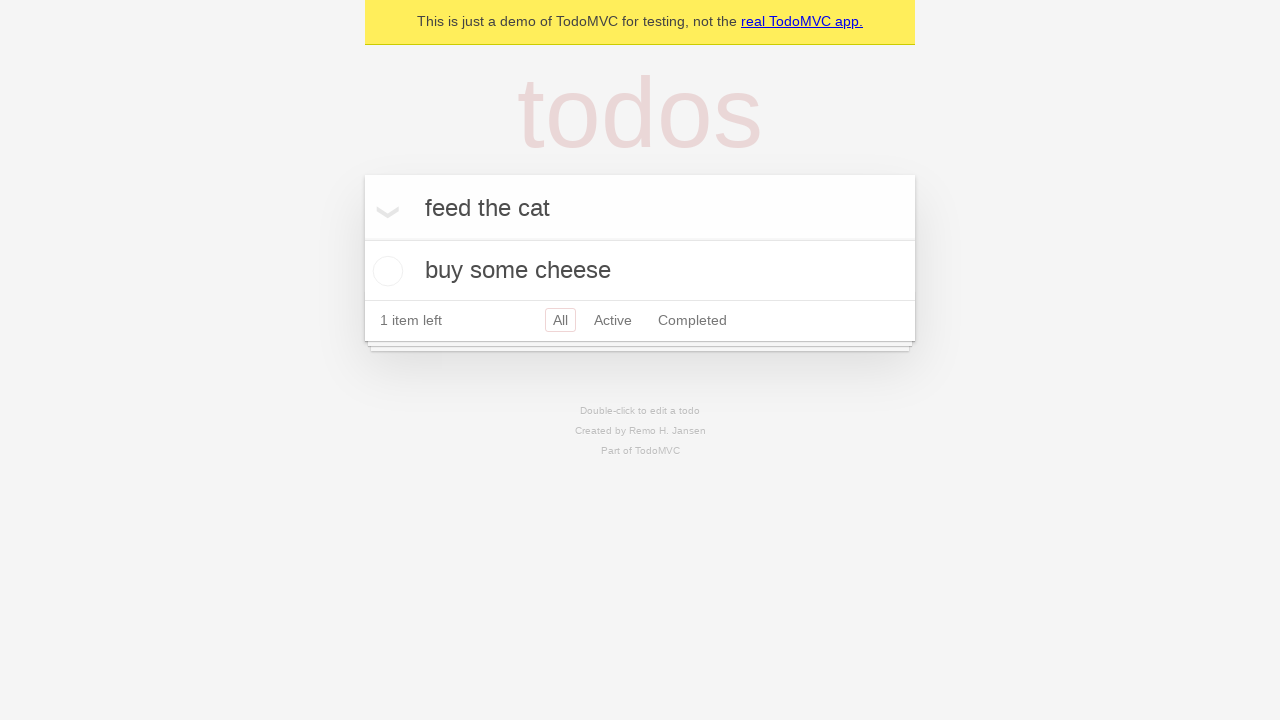

Pressed Enter to create todo 'feed the cat' on internal:attr=[placeholder="What needs to be done?"i]
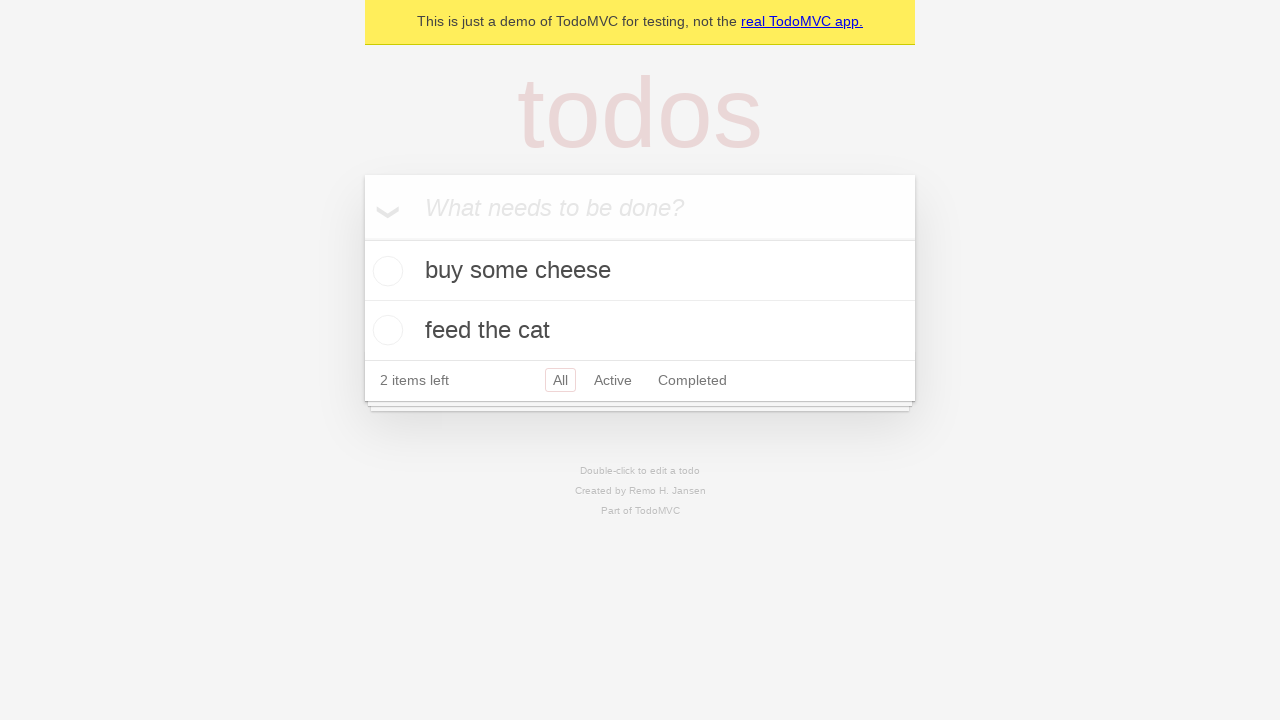

Filled todo input with 'book a doctors appointment' on internal:attr=[placeholder="What needs to be done?"i]
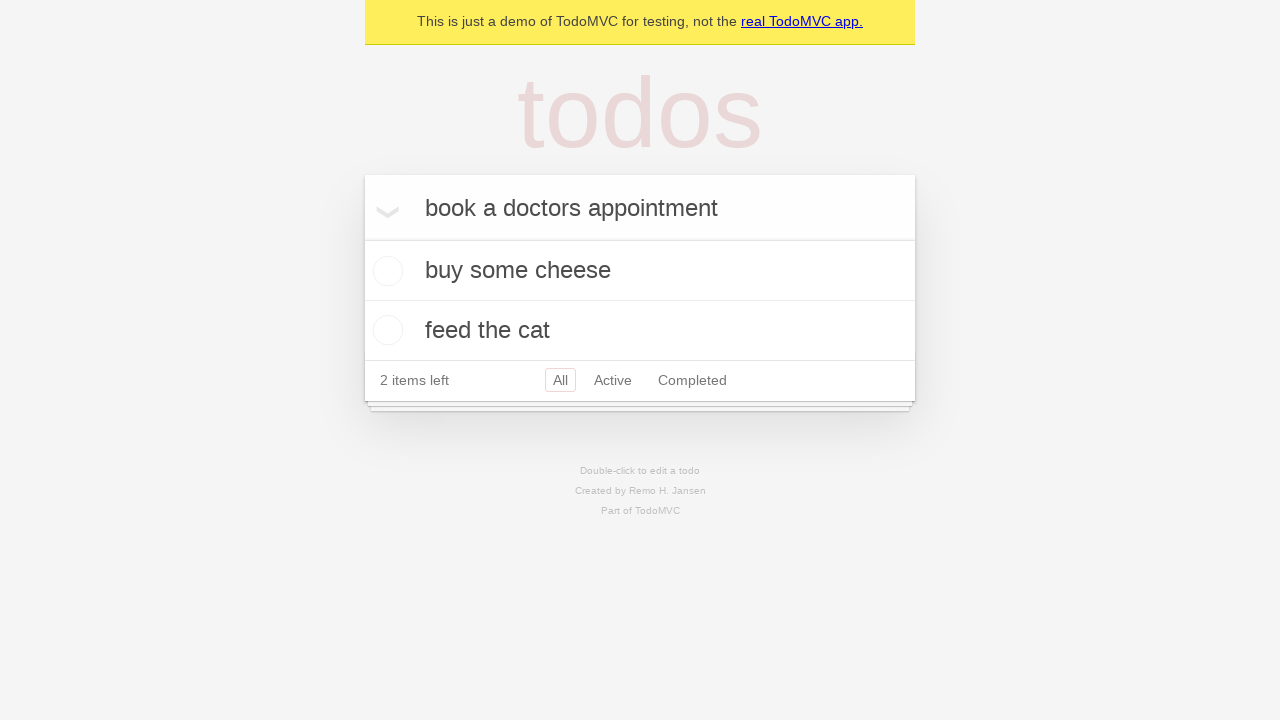

Pressed Enter to create todo 'book a doctors appointment' on internal:attr=[placeholder="What needs to be done?"i]
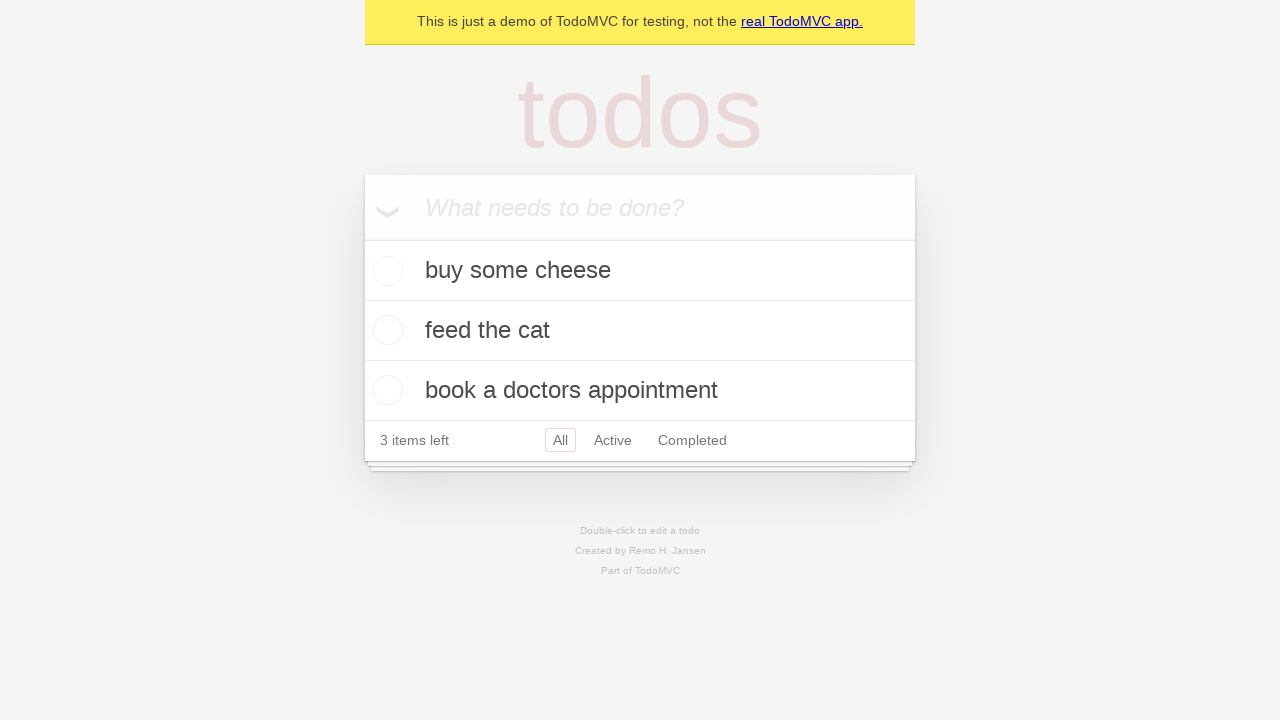

Waited for third todo item to load
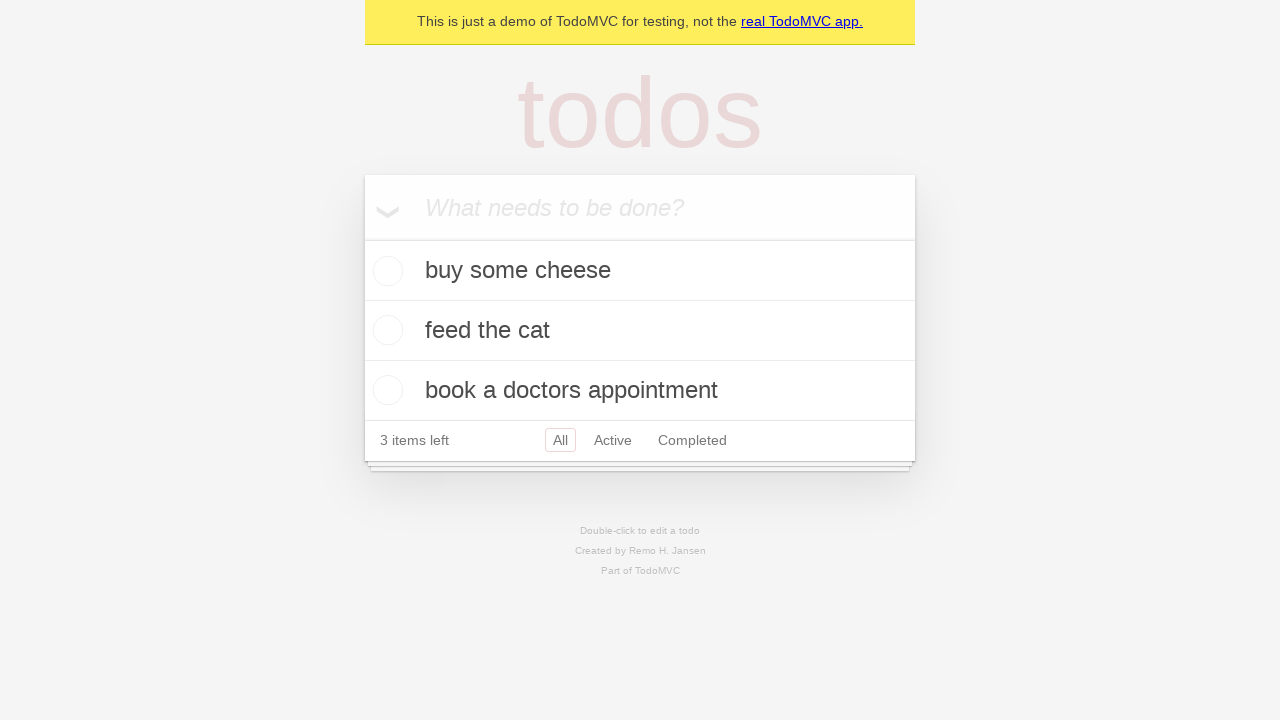

Clicked Active filter link at (613, 440) on internal:role=link[name="Active"i]
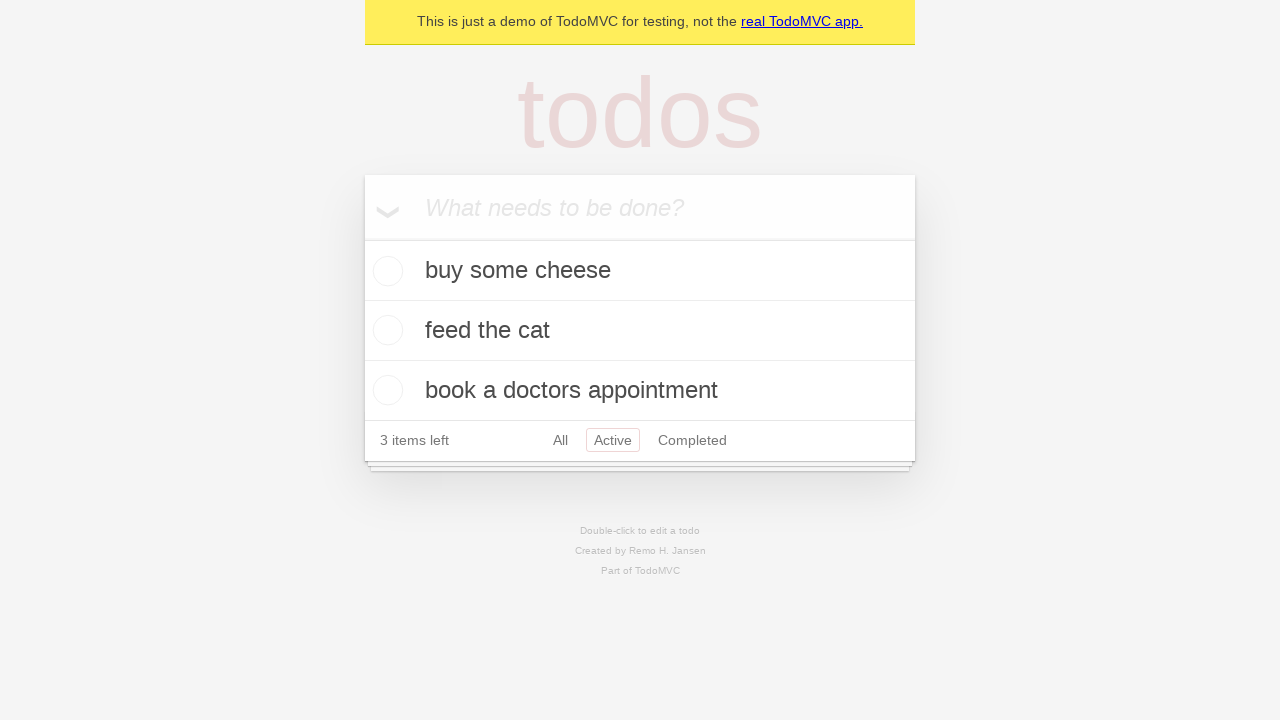

Clicked Completed filter link at (692, 440) on internal:role=link[name="Completed"i]
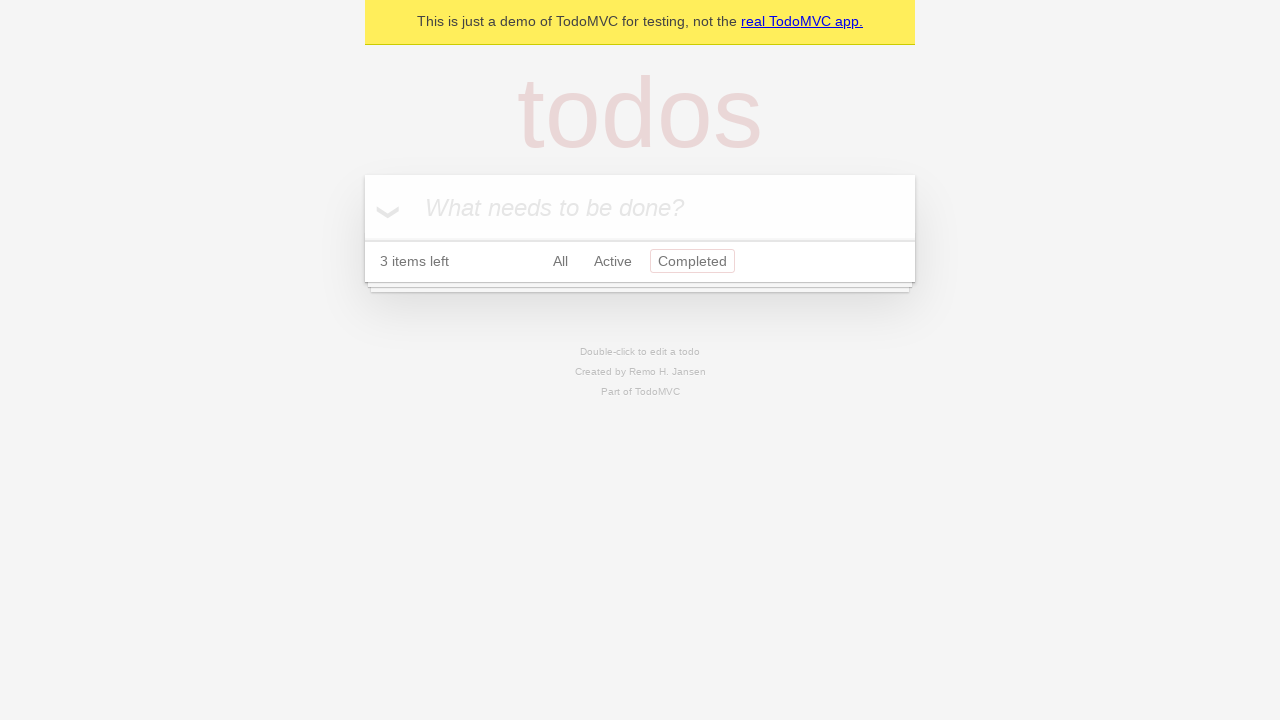

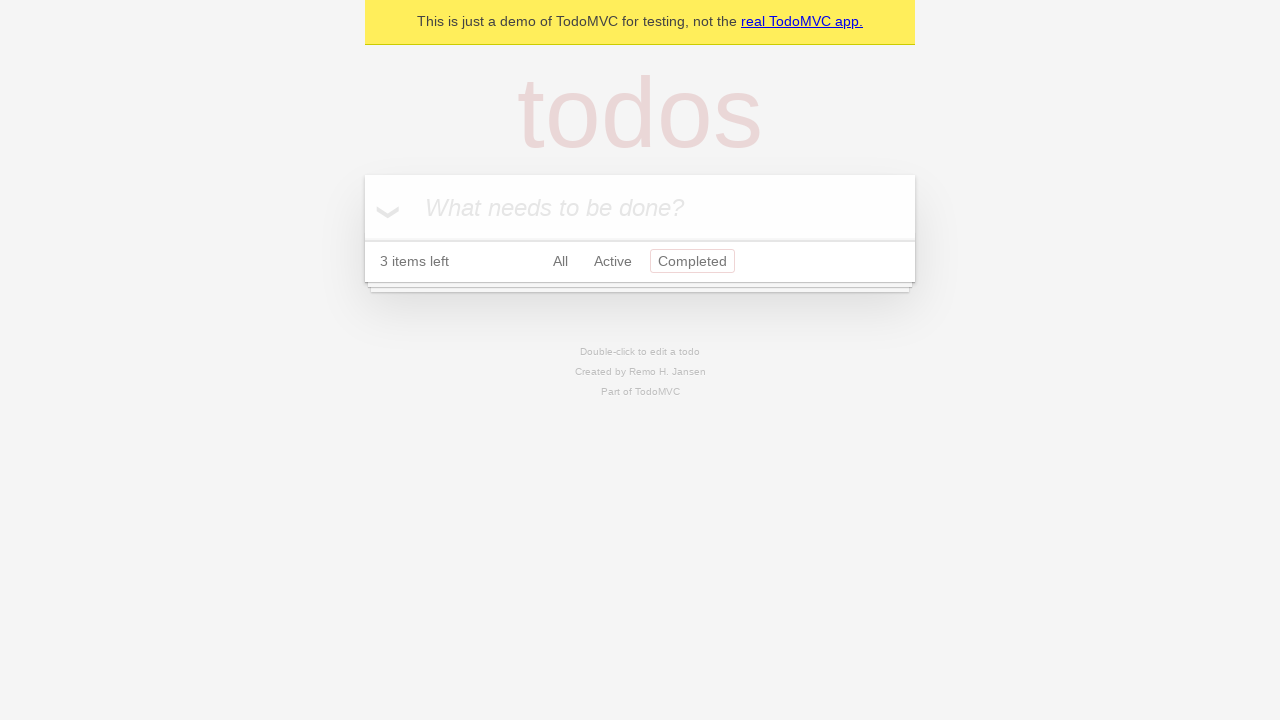